Tests nested iframe interaction by navigating through UI elements, switching between frames, and filling form fields with data extracted from parent frame

Starting URL: https://demoapps.qspiders.com/

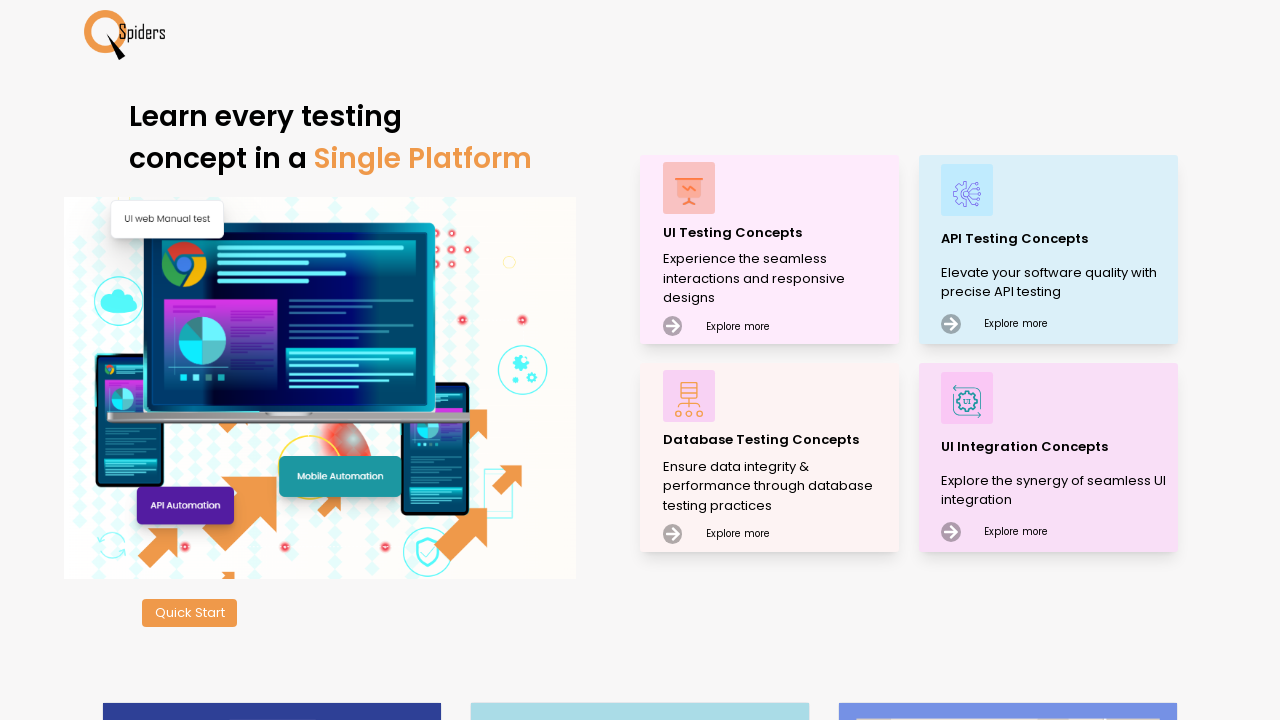

Clicked on 'UI Testing Concepts' link at (778, 232) on xpath=//p[text()='UI Testing Concepts']
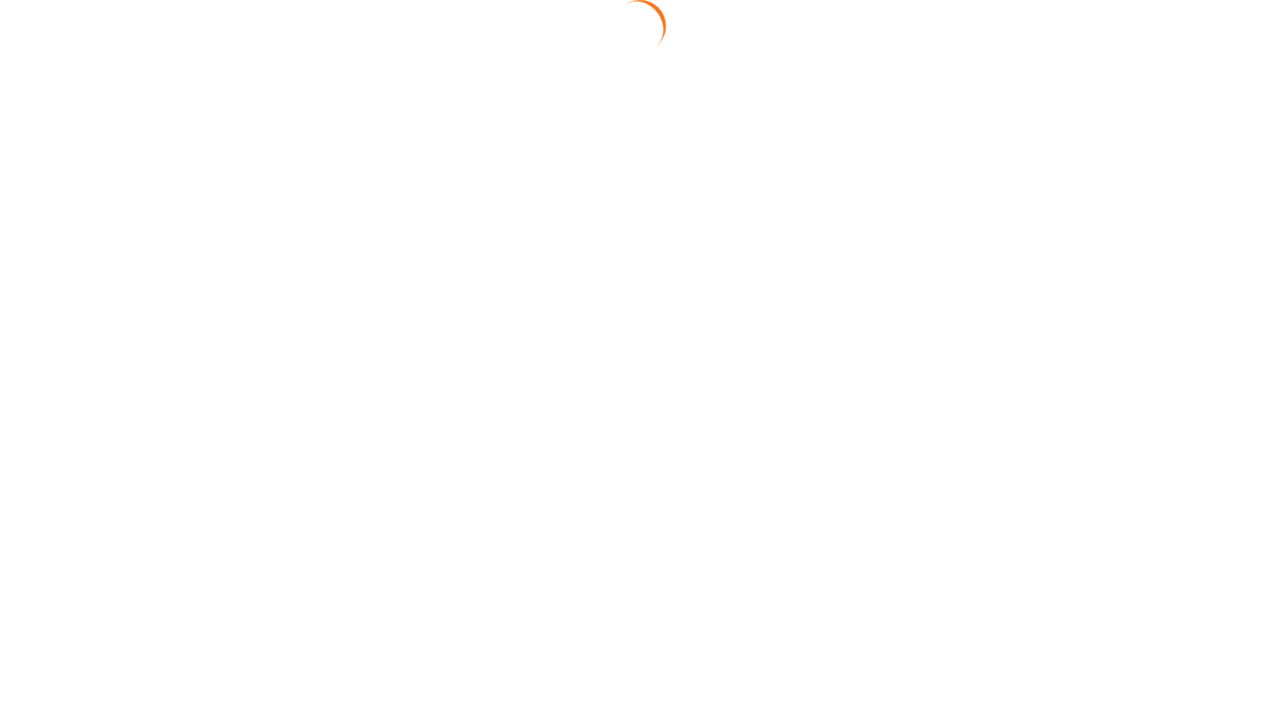

Clicked on 'Frames' section at (42, 637) on xpath=//section[text()='Frames']
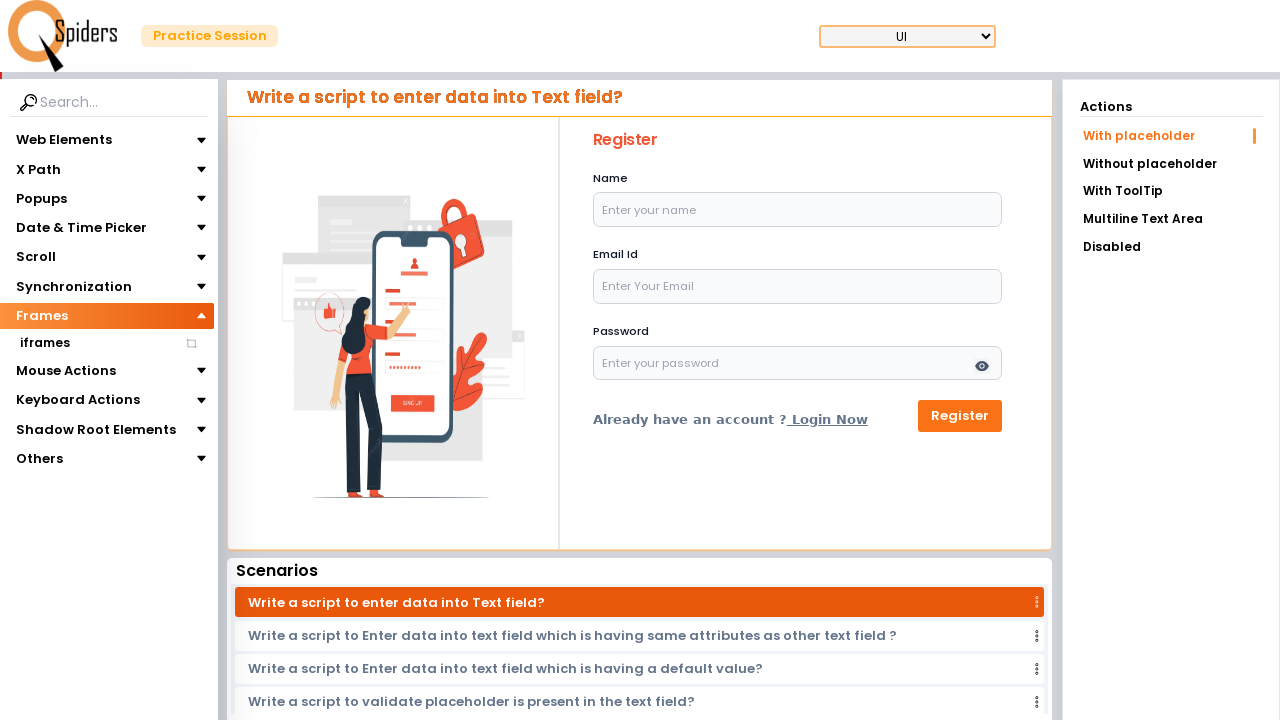

Clicked on 'iframes' subsection at (44, 343) on xpath=//section[text()='iframes']
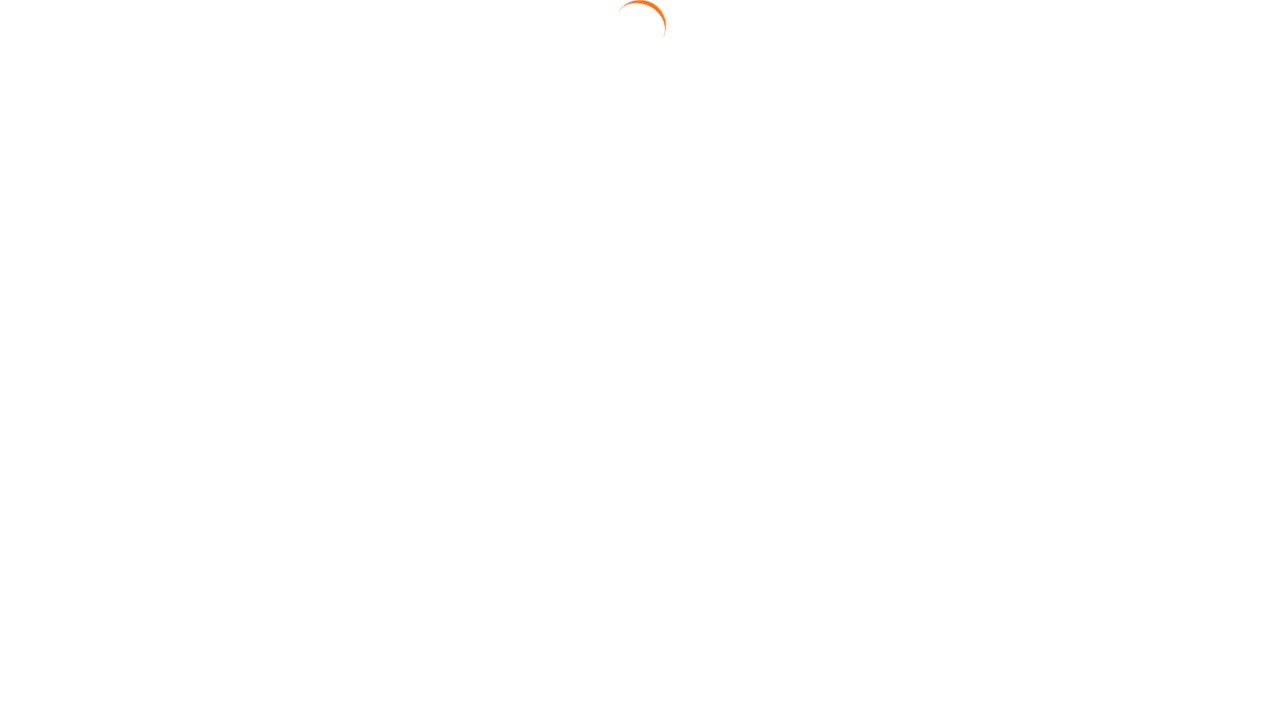

Clicked on 'Nested iframe' link at (1171, 162) on xpath=//a[text()='Nested iframe']
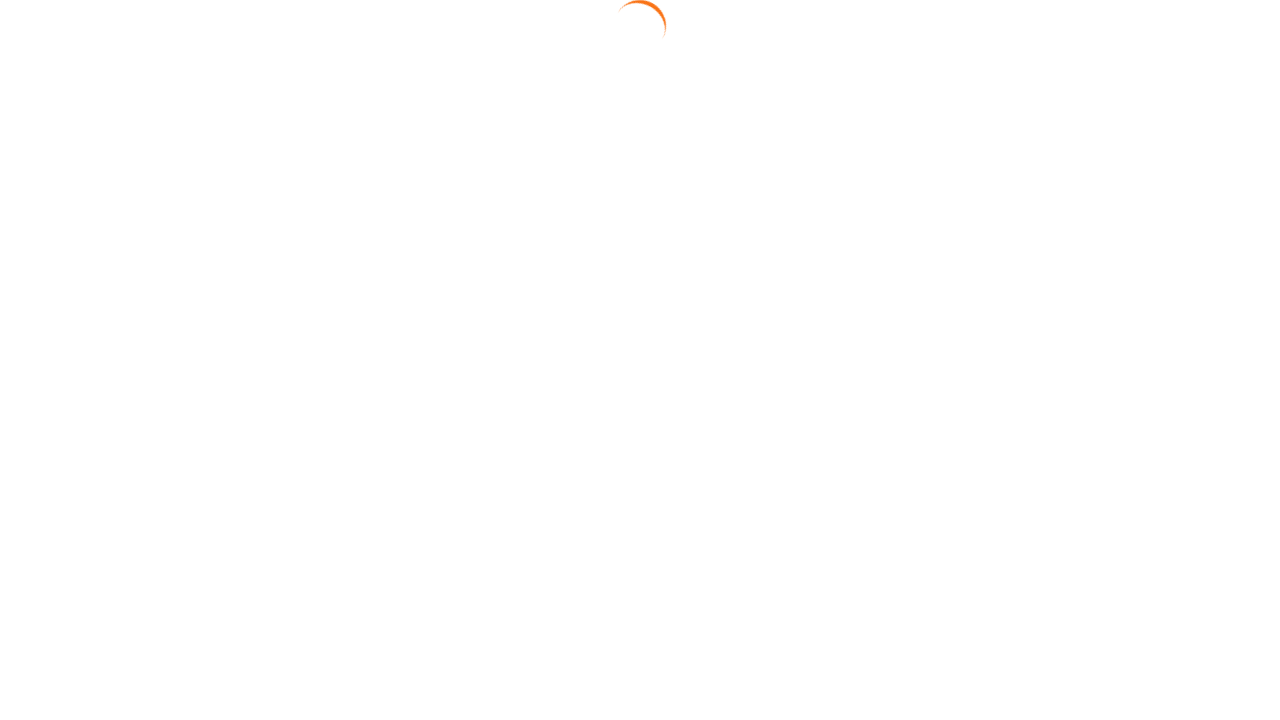

Waited 3 seconds for frames to load
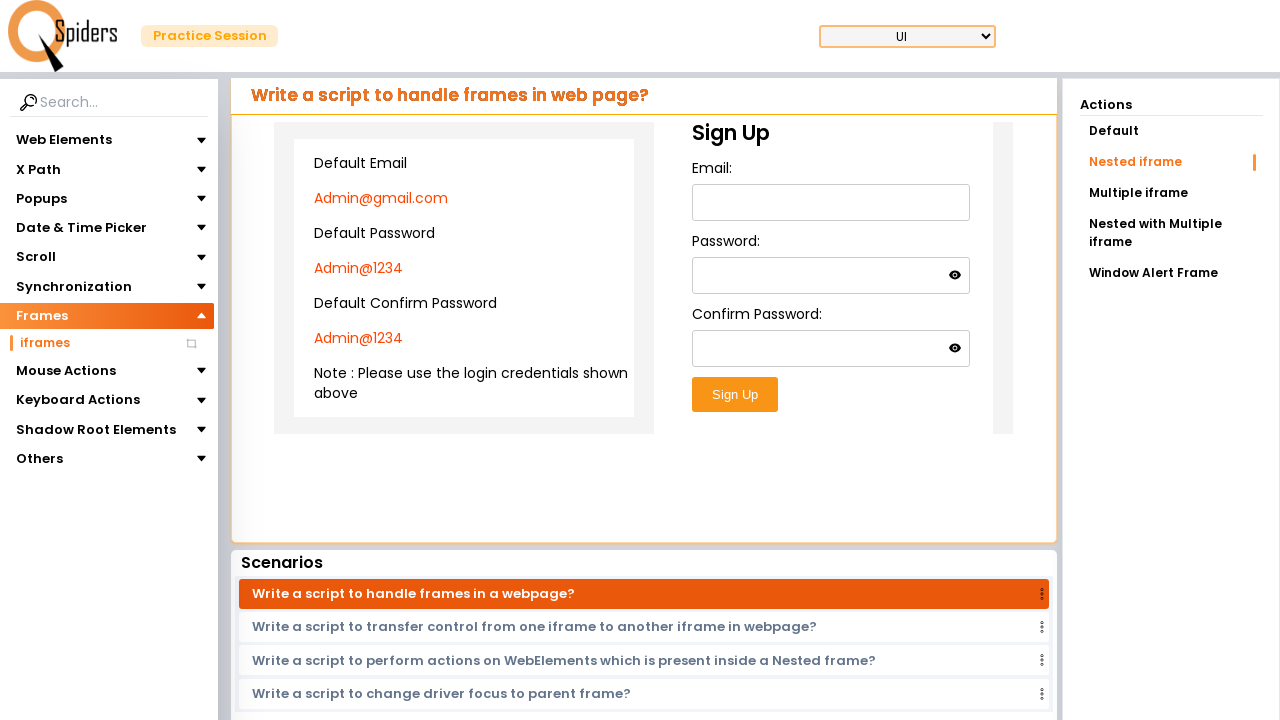

Switched to main iframe
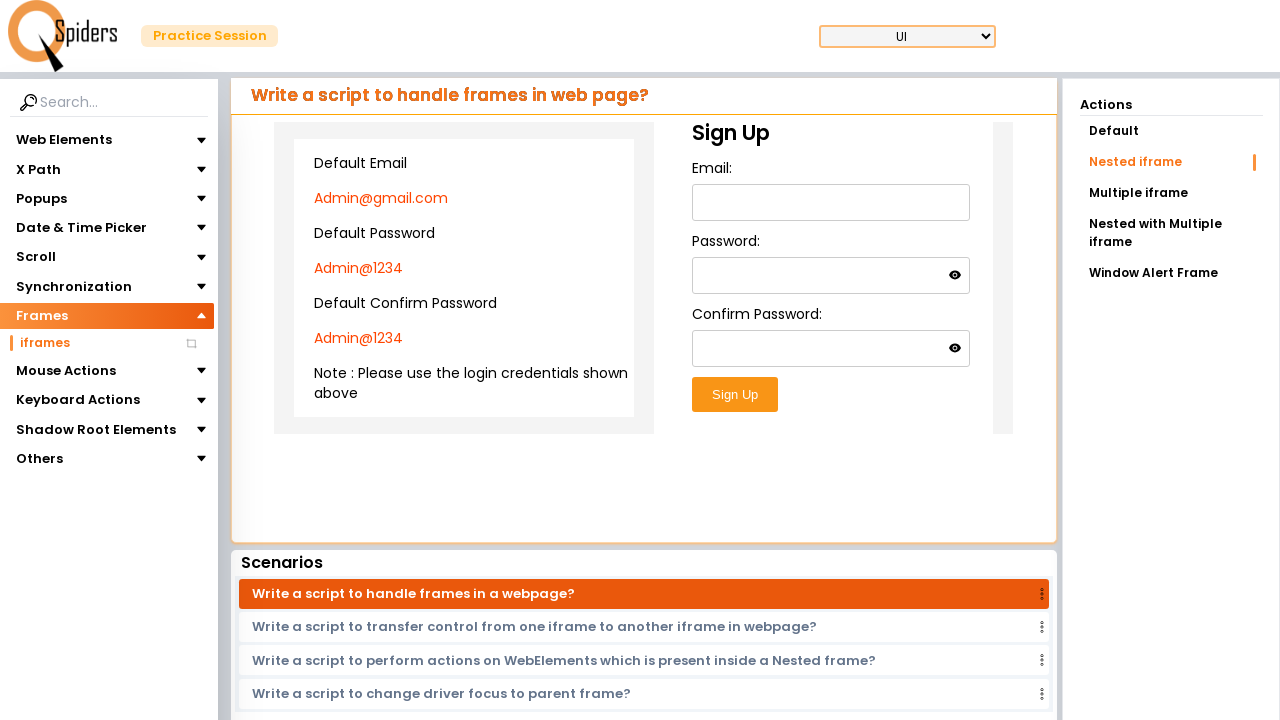

Extracted email text from parent frame: Admin@gmail.com
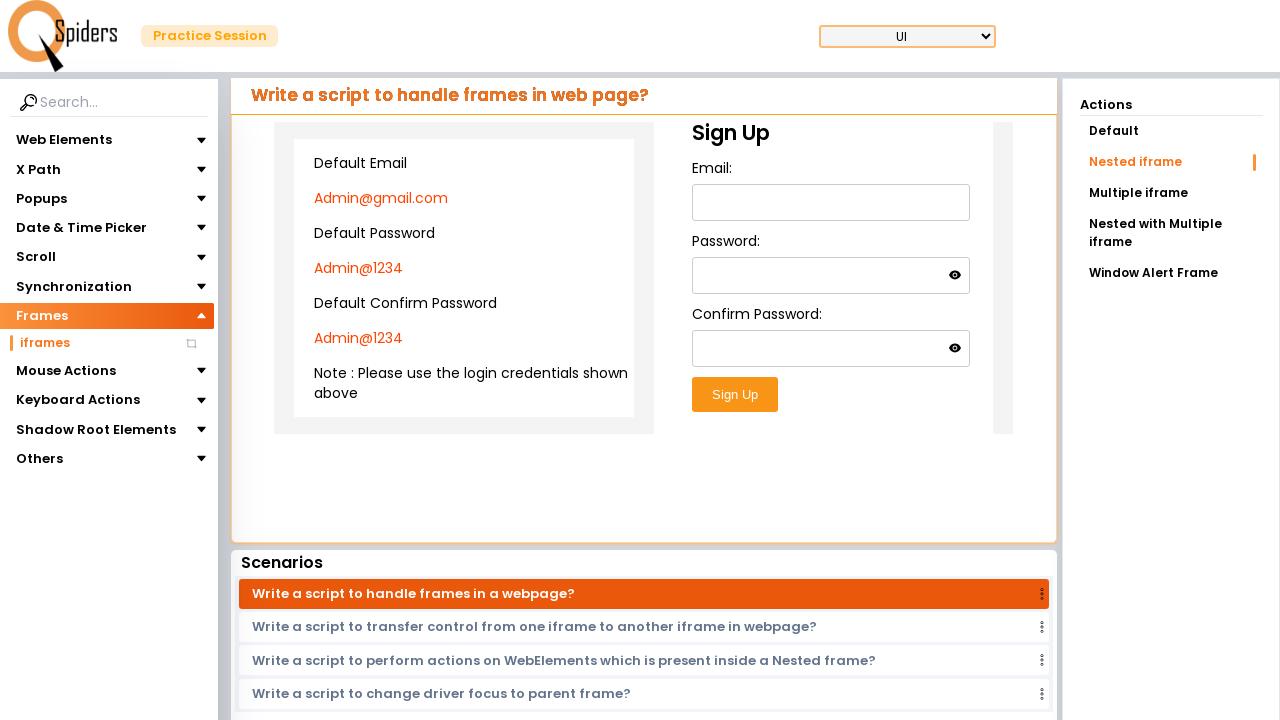

Switched to child iframe within main frame
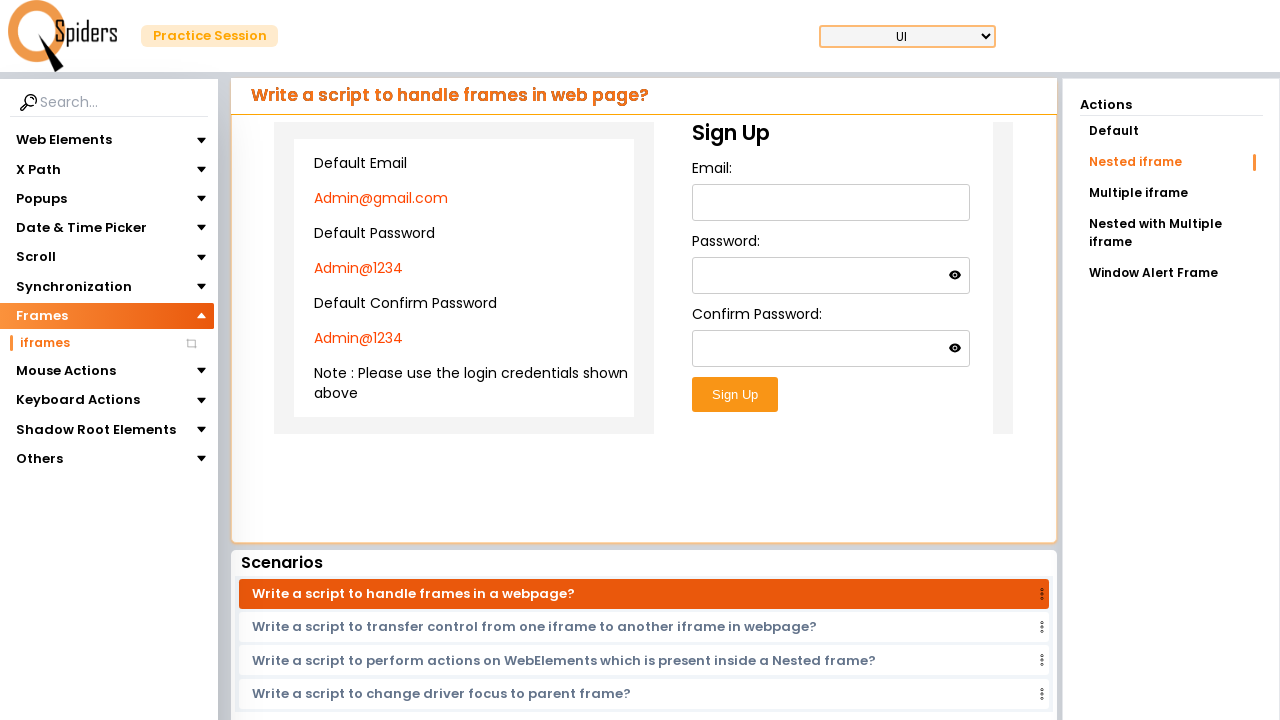

Filled email field in child frame with: Admin@gmail.com on xpath=(//iframe)[1] >> internal:control=enter-frame >> xpath=//iframe >> interna
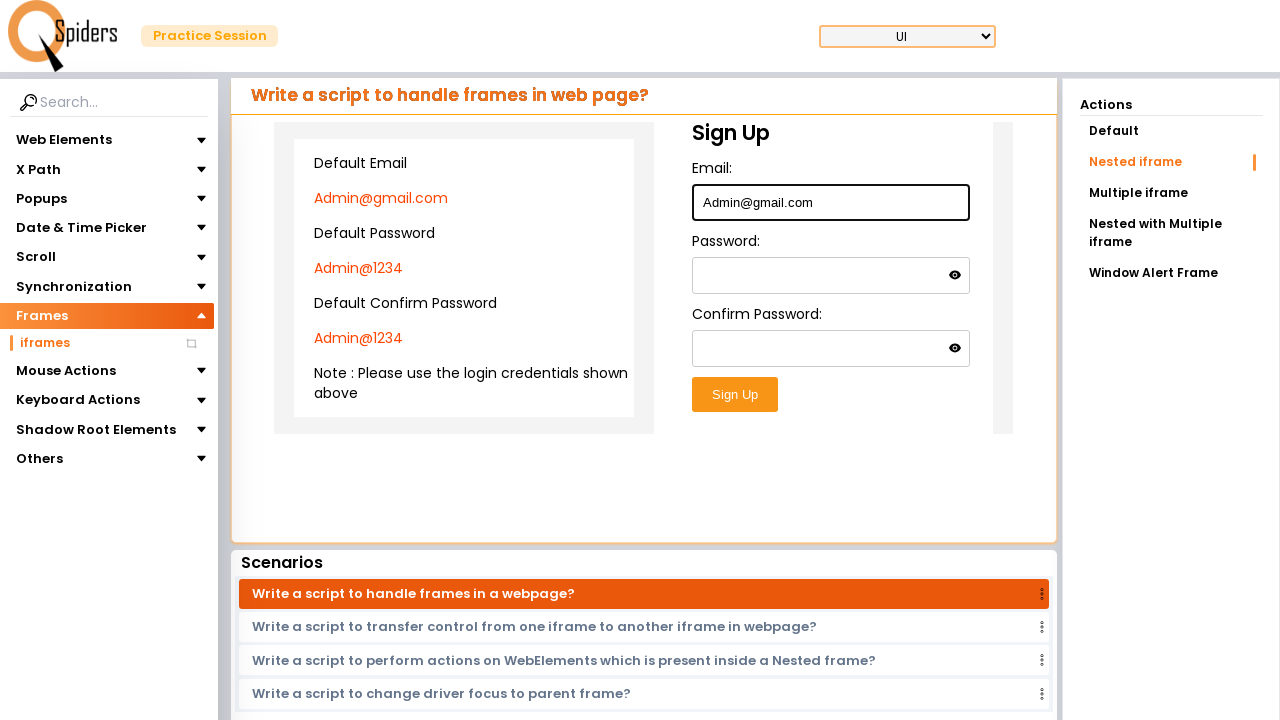

Extracted password text from parent frame: Admin@1234
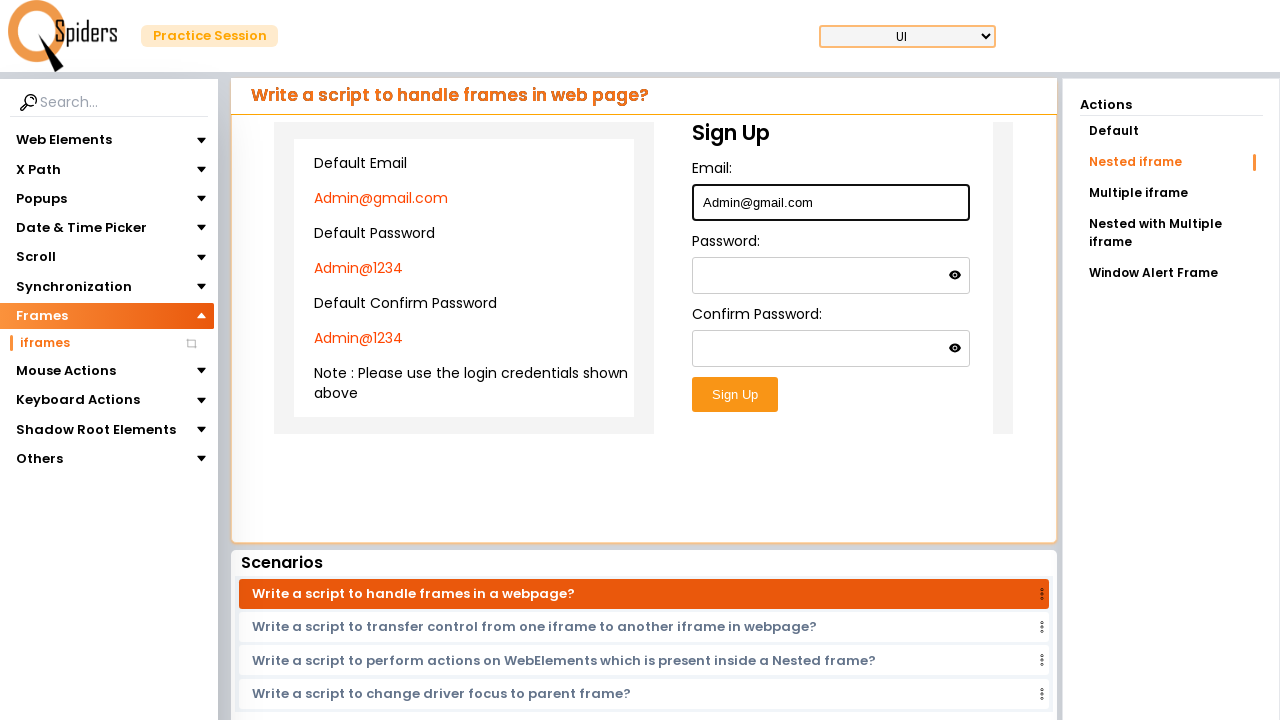

Filled password field in child frame with: Admin@1234 on xpath=(//iframe)[1] >> internal:control=enter-frame >> xpath=//iframe >> interna
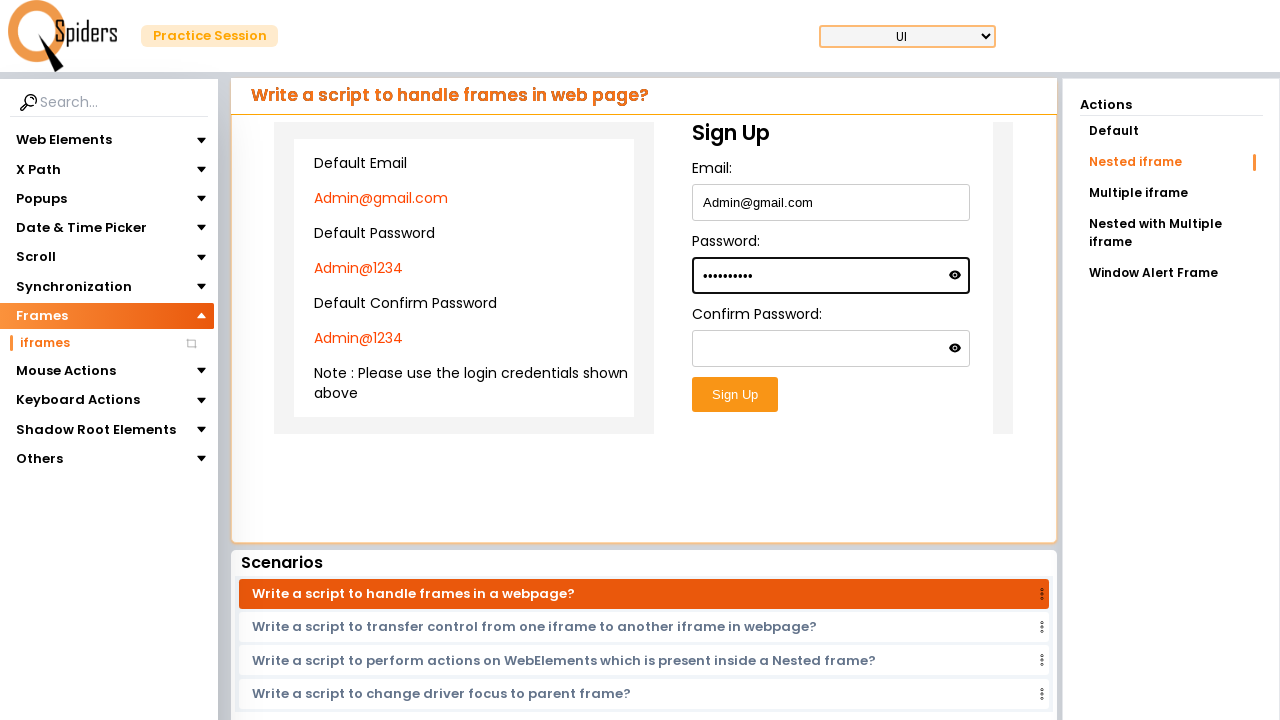

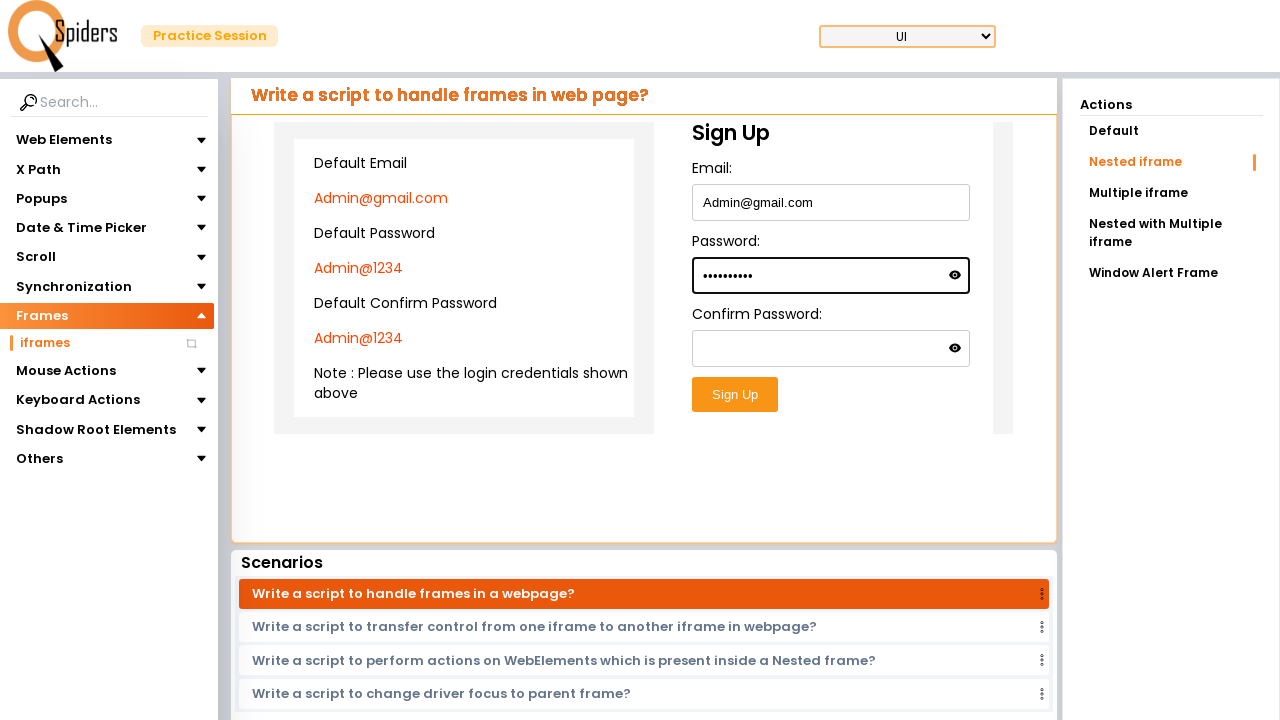